Tests a simple form by filling in first name, last name, city, and country fields using different element locator strategies, then submits the form

Starting URL: http://suninjuly.github.io/simple_form_find_task.html

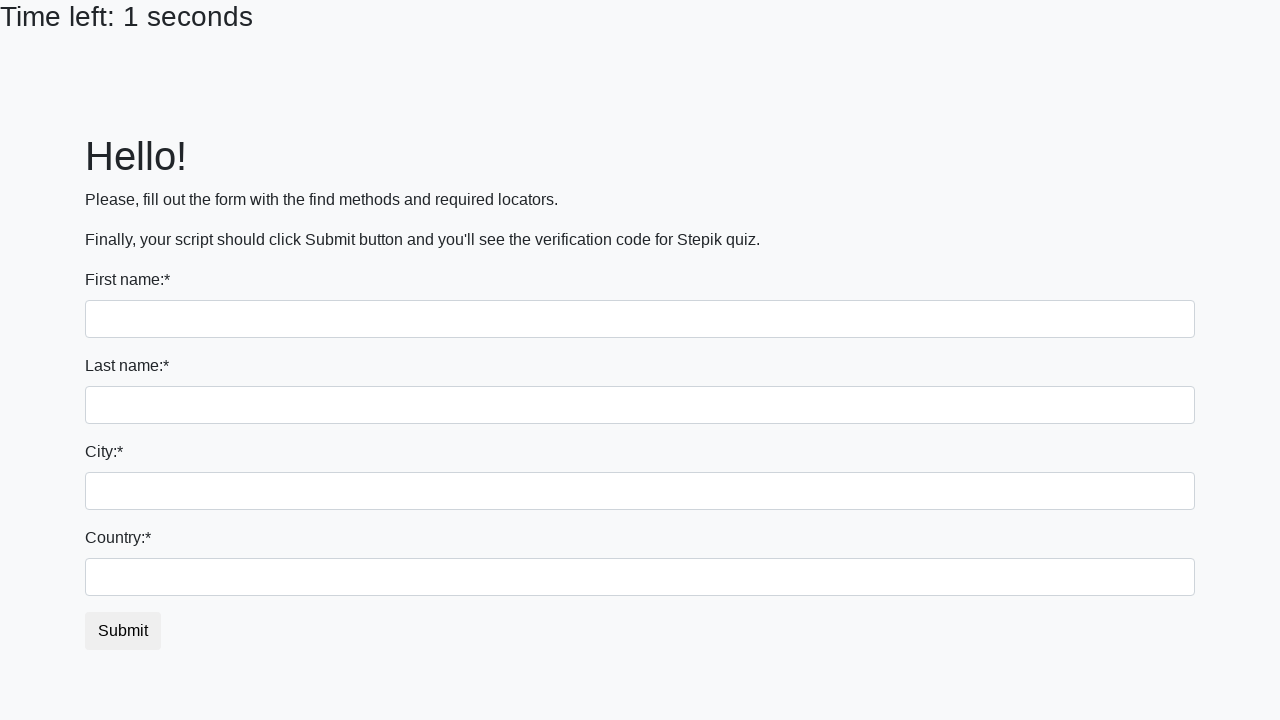

Filled first name field with 'Ivan' on input
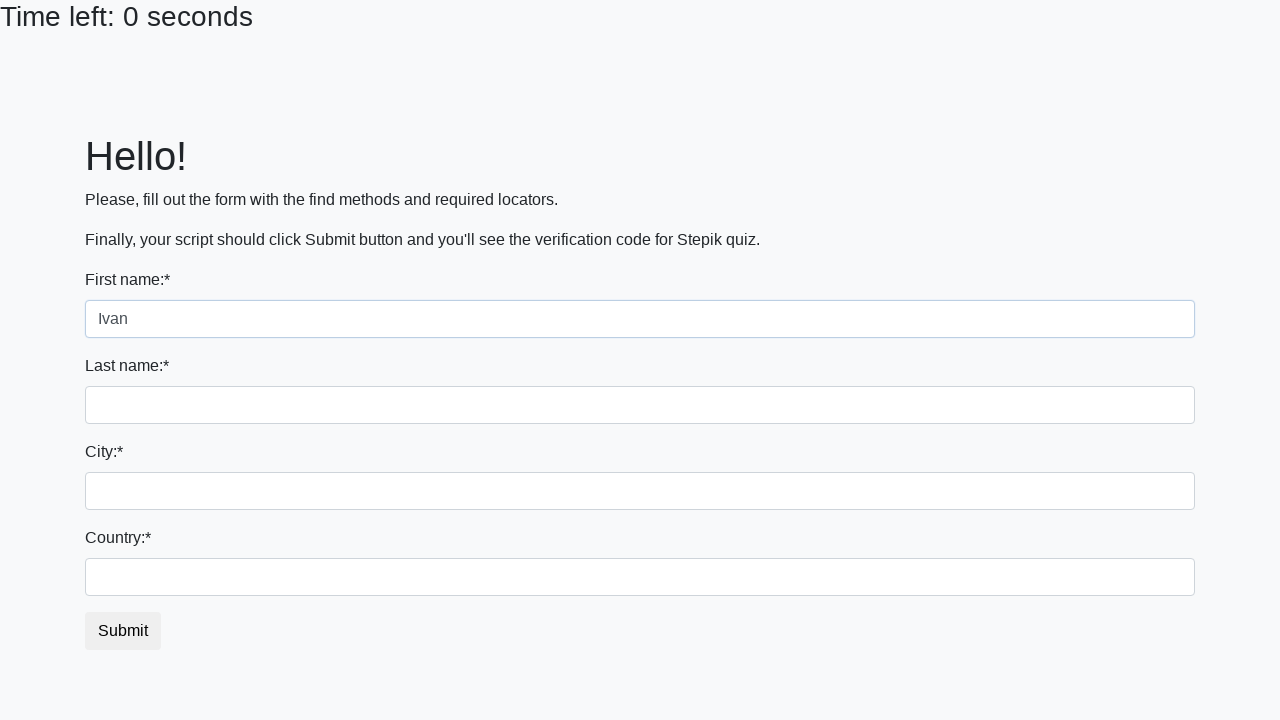

Filled last name field with 'Petrov' on input[name='last_name']
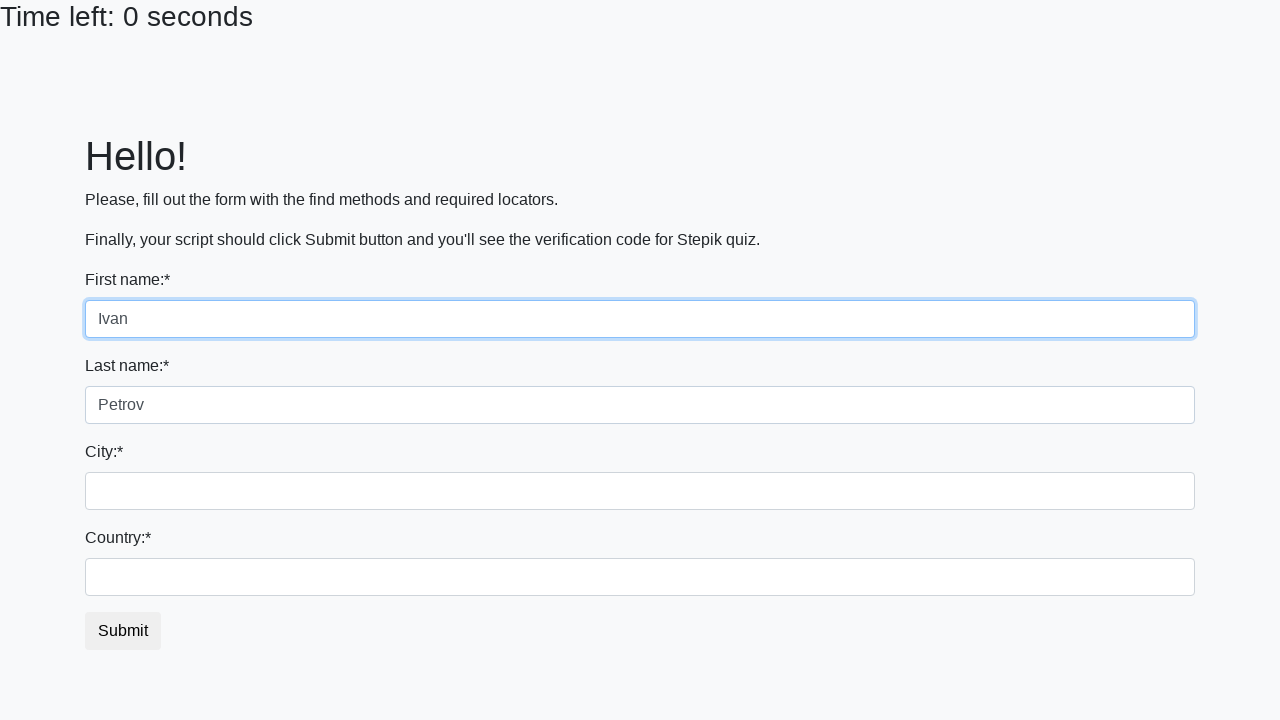

Filled city field with 'Smolensk' on .city
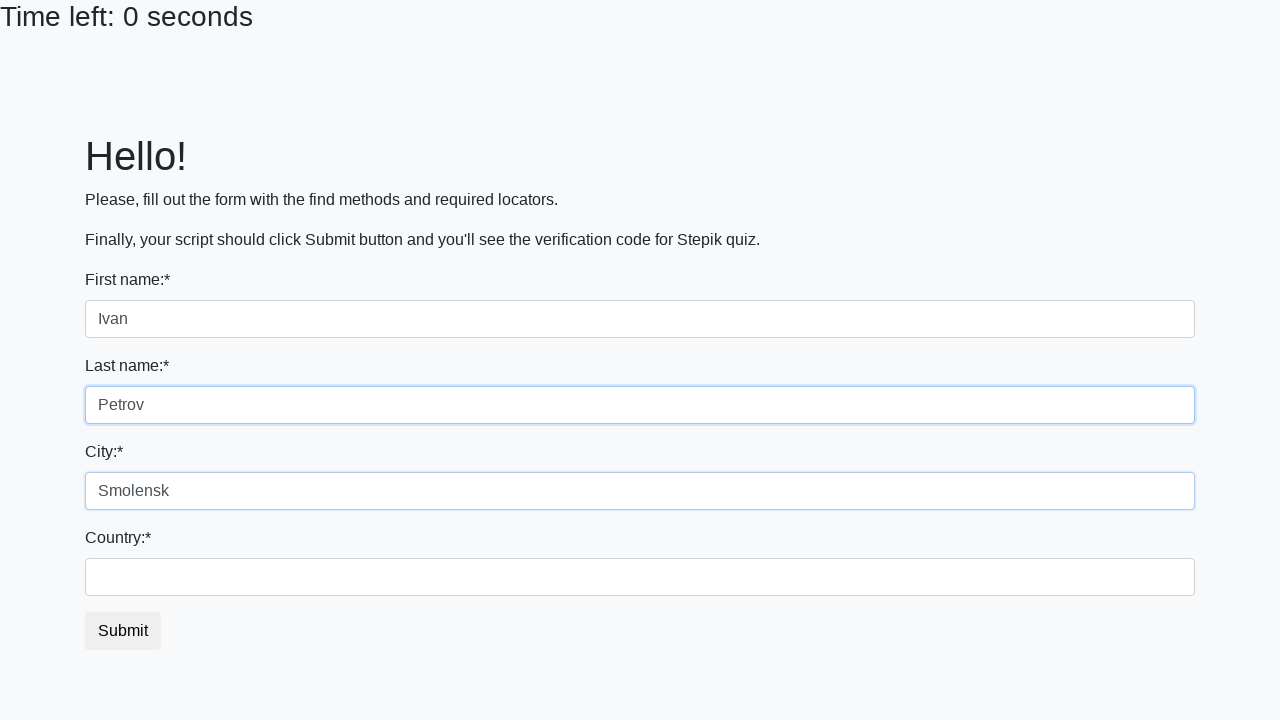

Filled country field with 'Russia' on #country
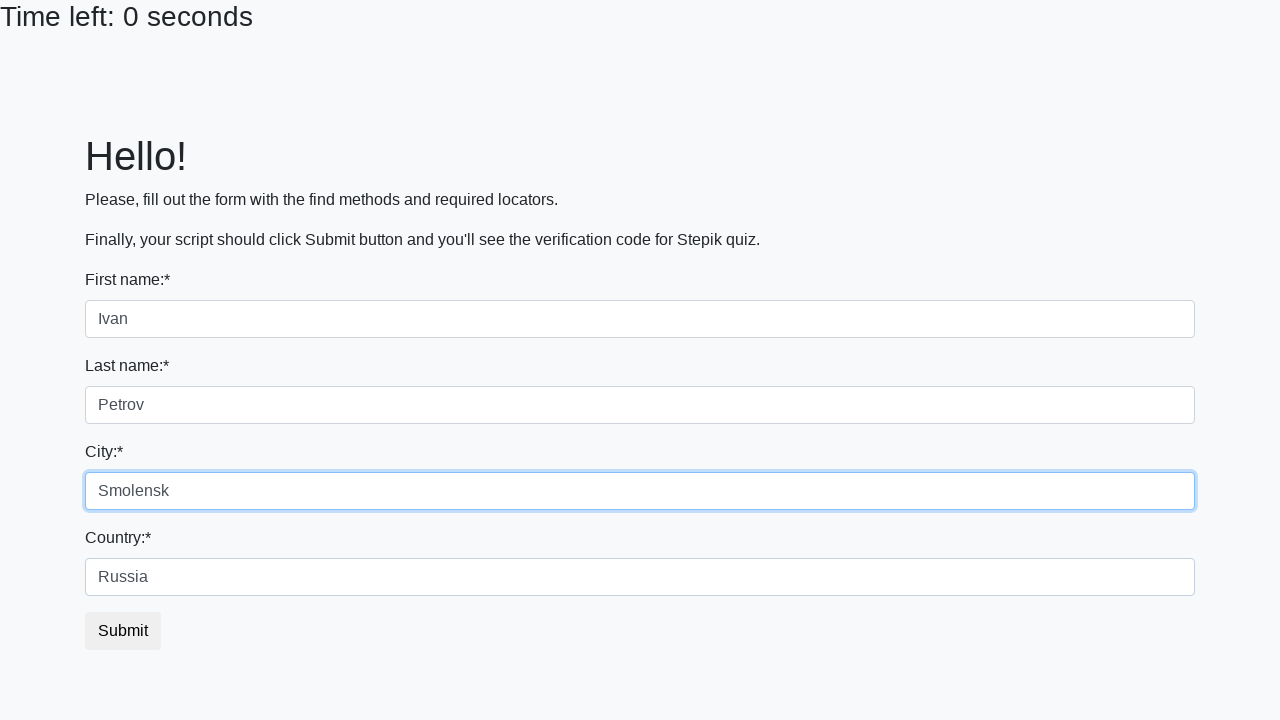

Clicked submit button to submit the form at (123, 631) on #submit_button.btn
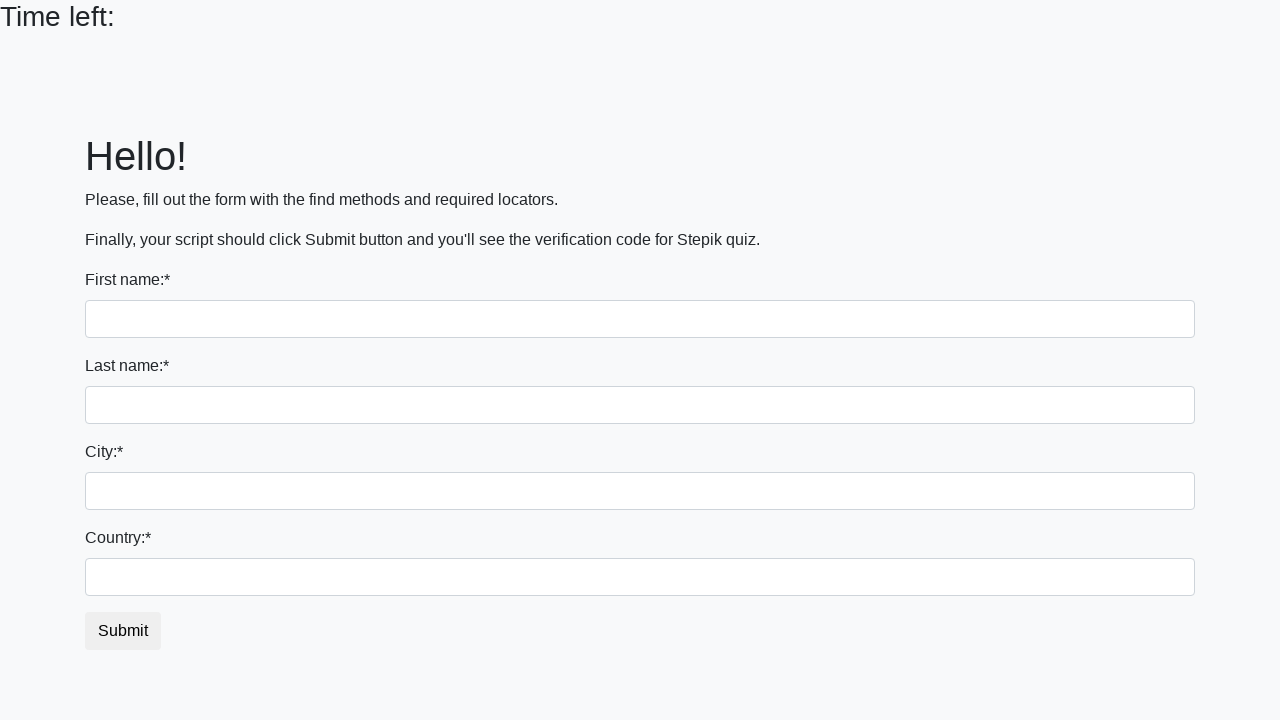

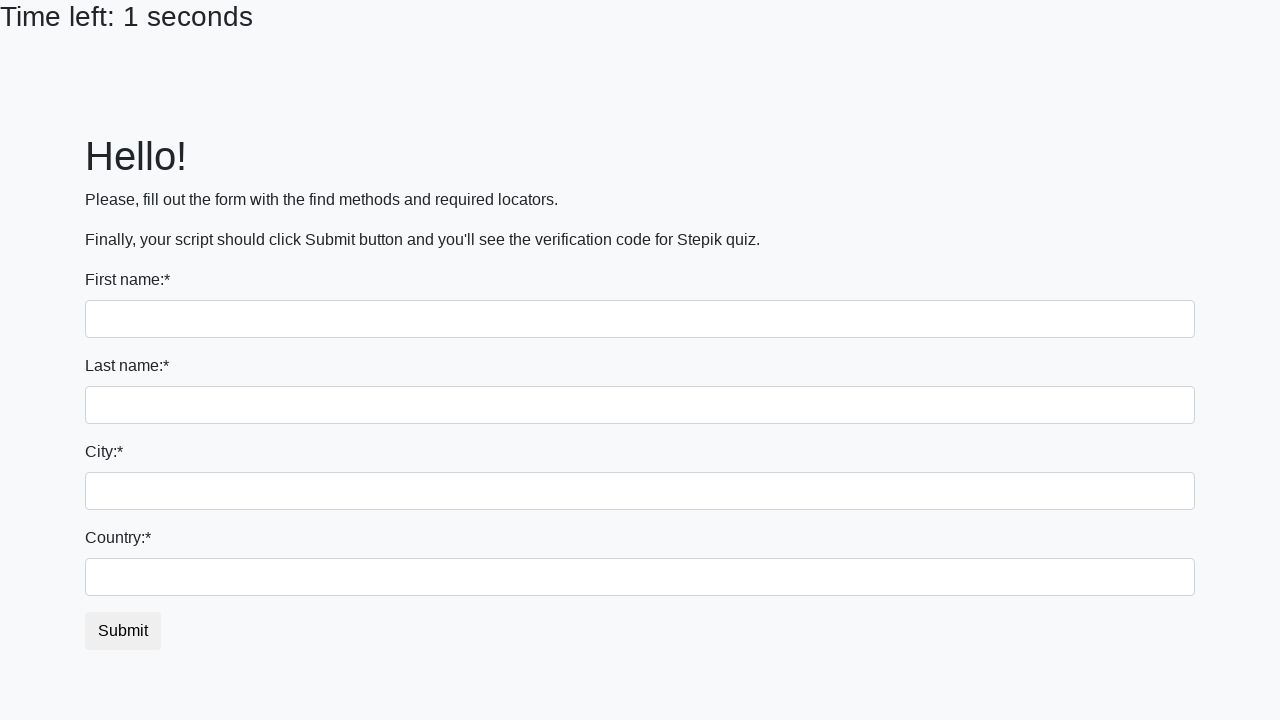